Navigates to the test page, clicks the female radio button, and verifies it becomes selected

Starting URL: https://omayo.blogspot.com/

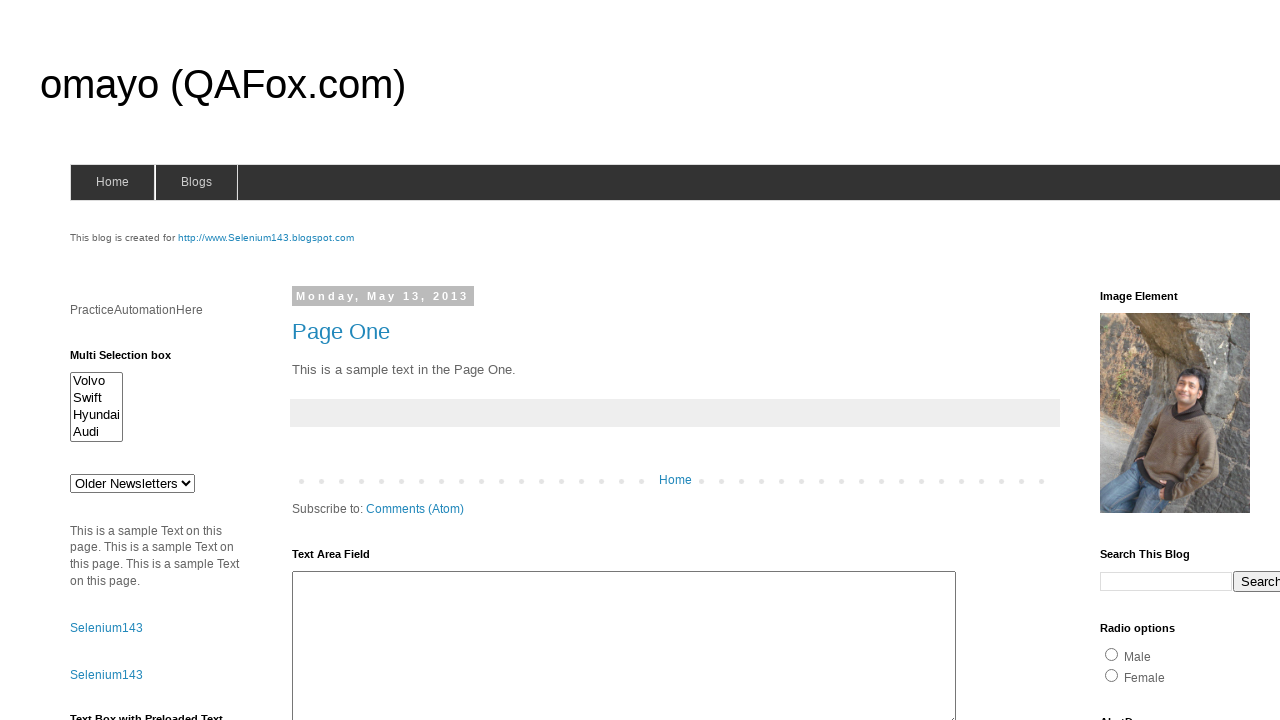

Navigated to https://omayo.blogspot.com/
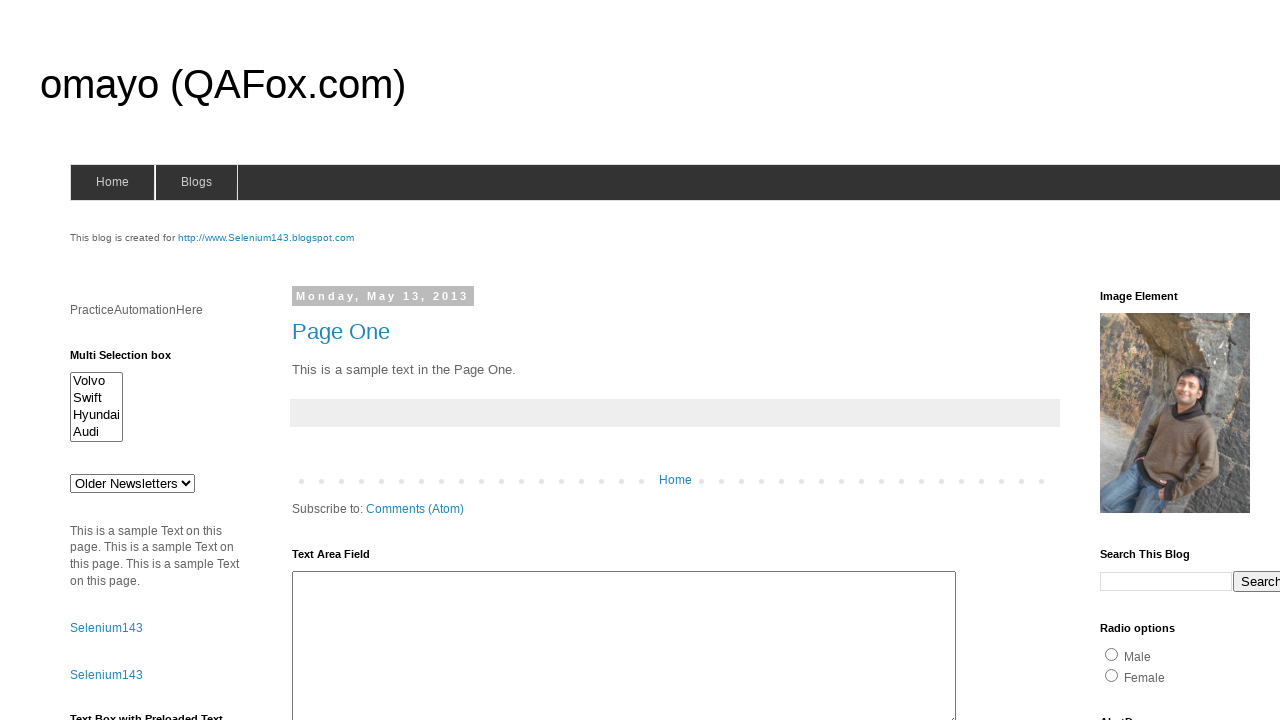

Clicked the female radio button at (1112, 675) on input[value='female']
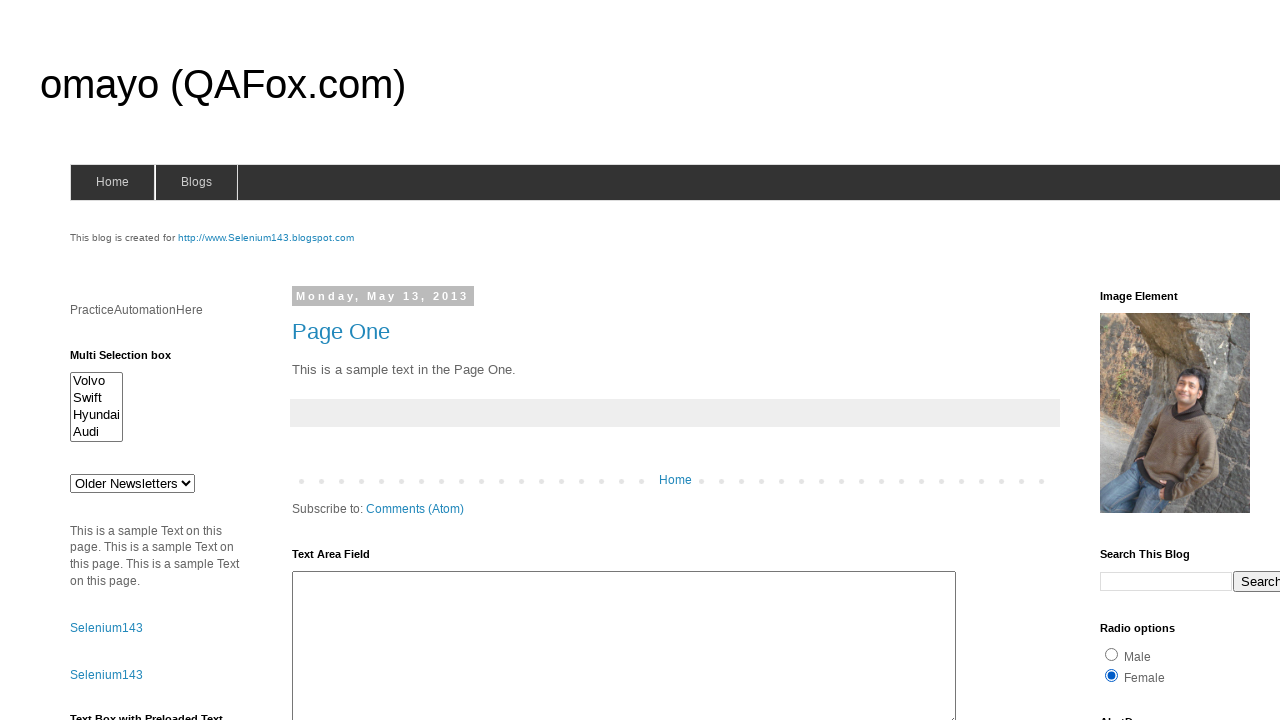

Verified female radio button is selected
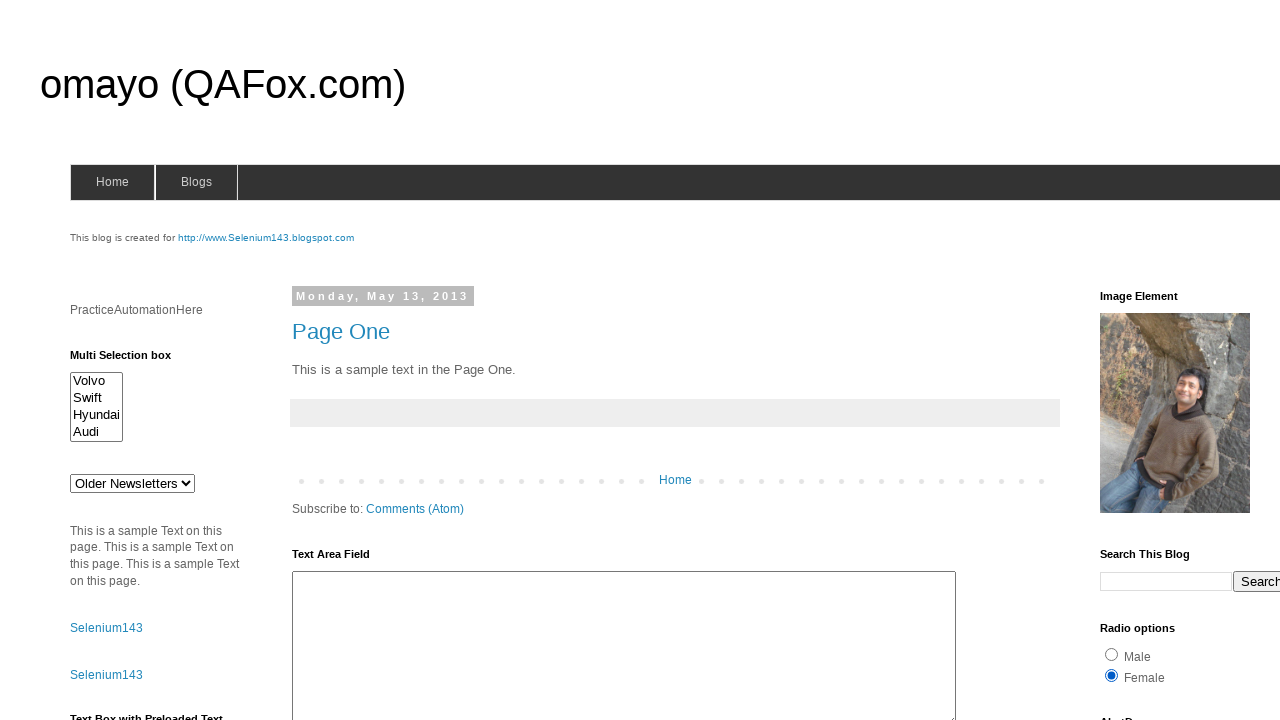

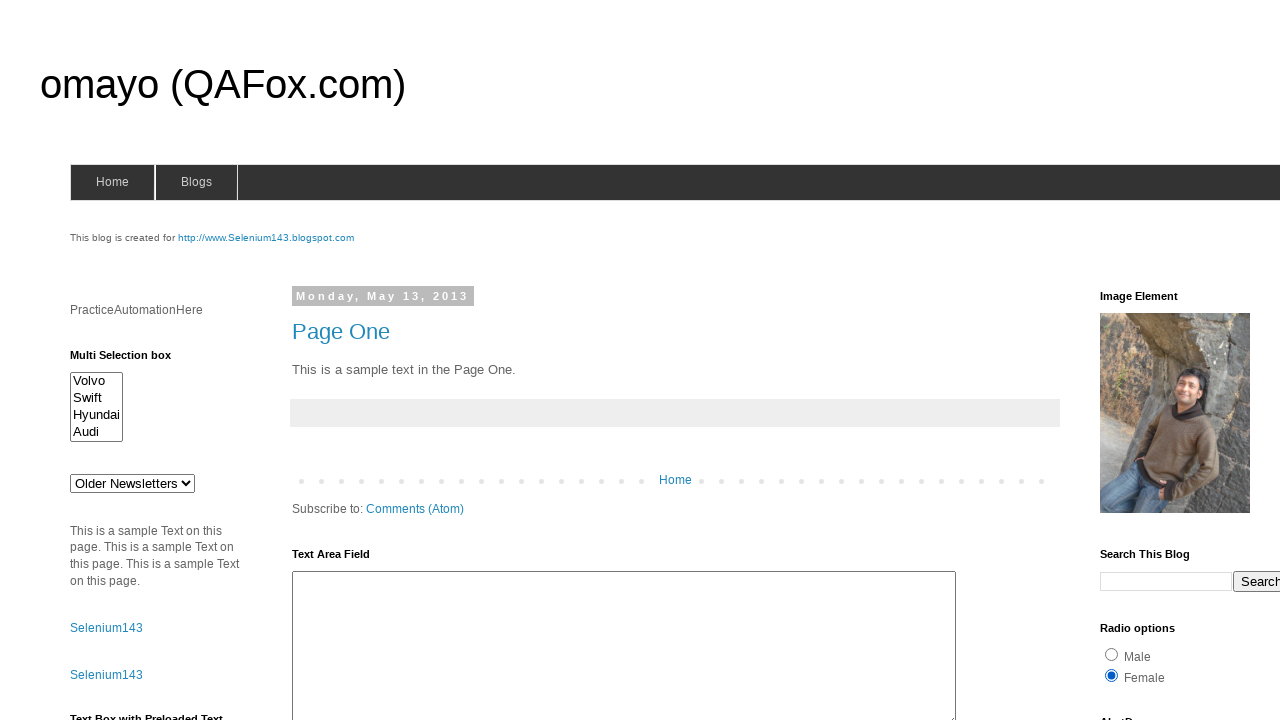